Tests JavaScript prompt alert functionality by clicking to open a prompt box, entering text, and accepting the alert

Starting URL: http://demo.automationtesting.in/Alerts.html

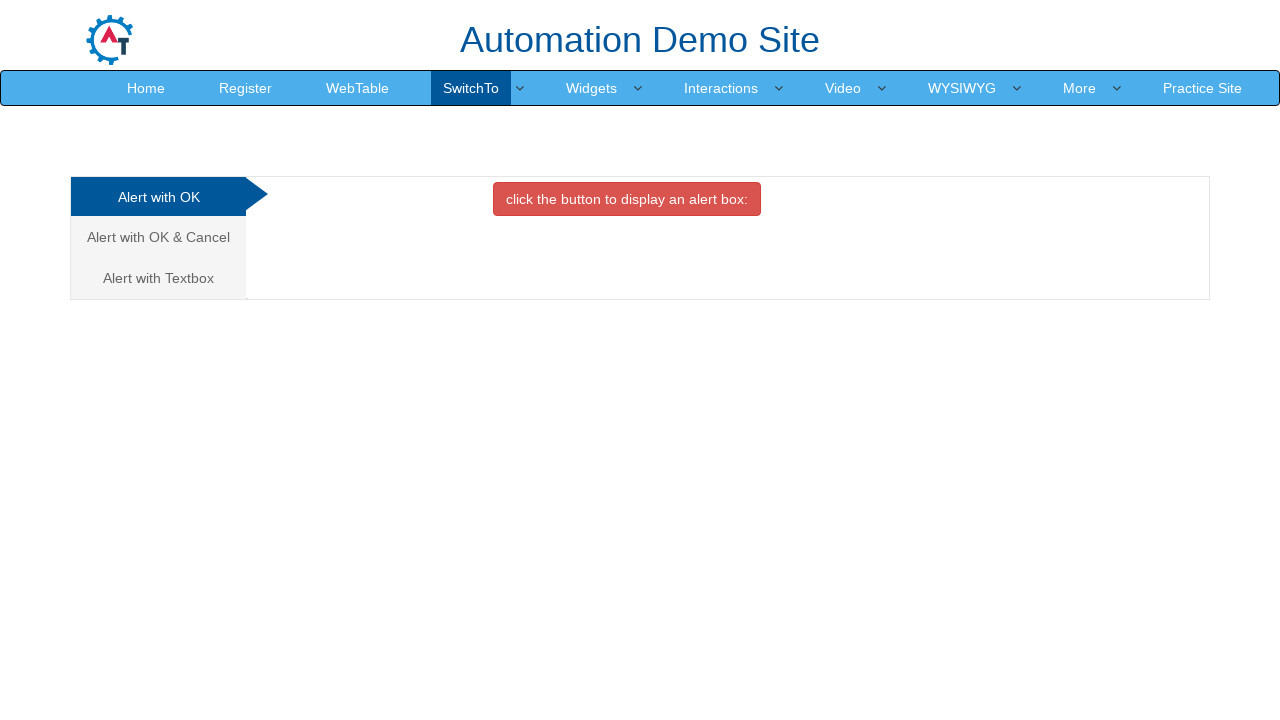

Clicked on 'Alert with Textbox' tab at (158, 278) on xpath=//a[contains(text(),'Alert with Textbox')]
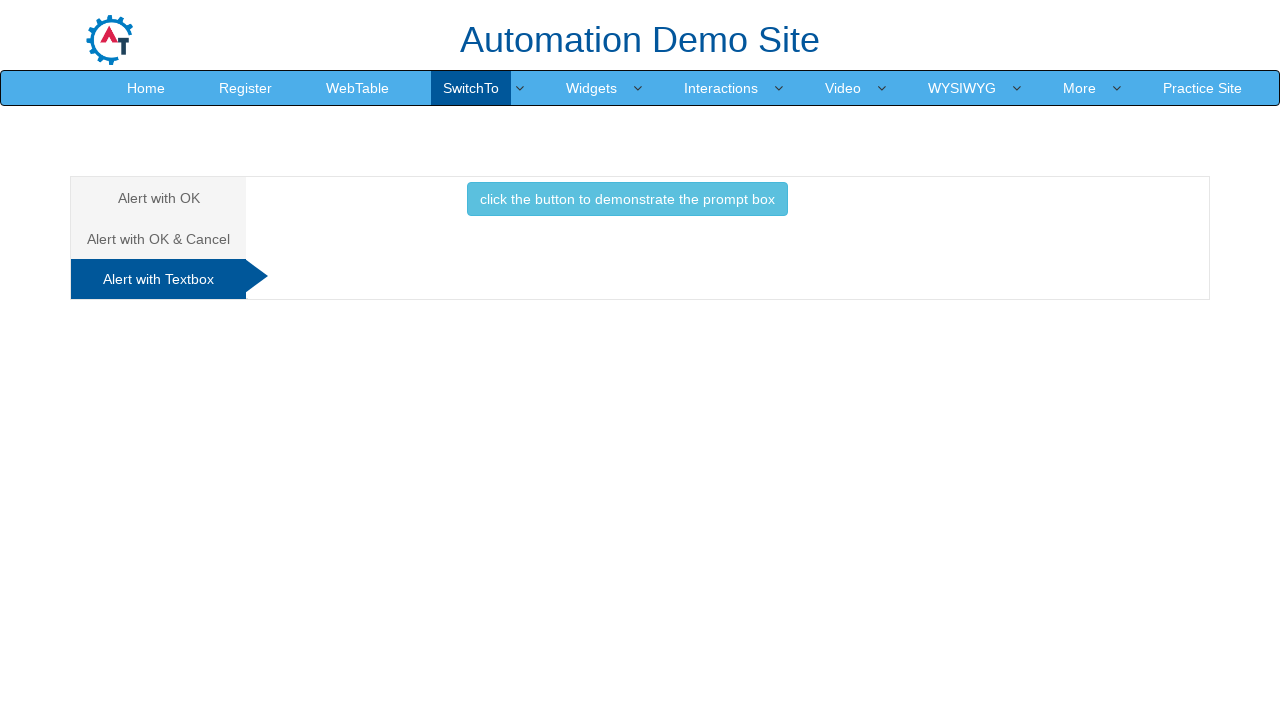

Clicked button to demonstrate the prompt box at (627, 199) on xpath=//button[contains(text(),'click the button to demonstrate the prompt box')
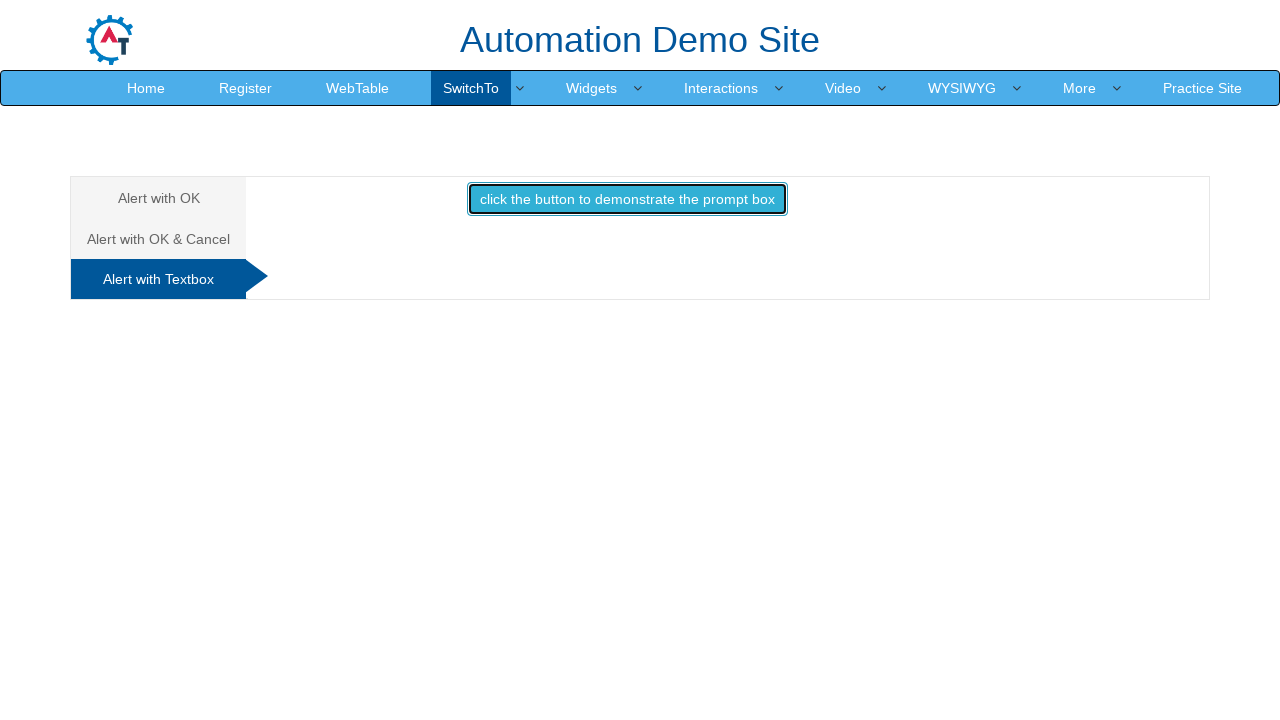

Set up dialog handler to accept prompt with text 'Michael Thompson'
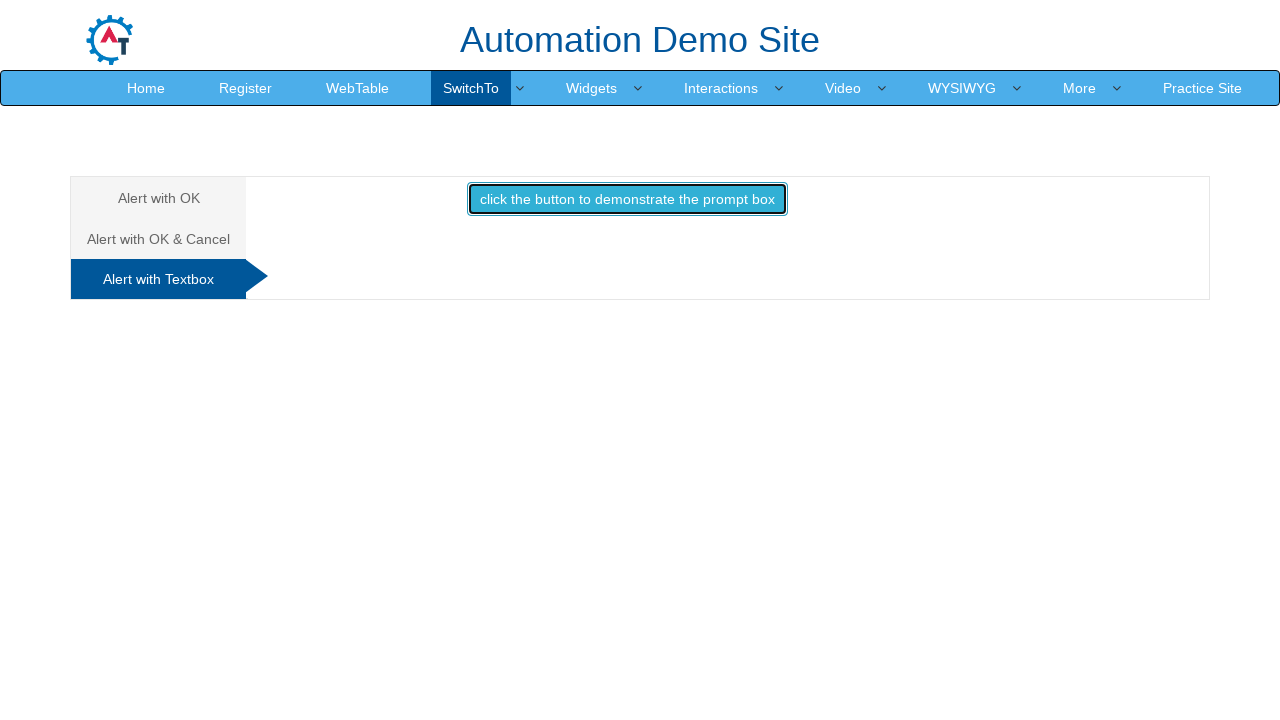

Clicked button again to trigger prompt dialog and enter text at (627, 199) on xpath=//button[contains(text(),'click the button to demonstrate the prompt box')
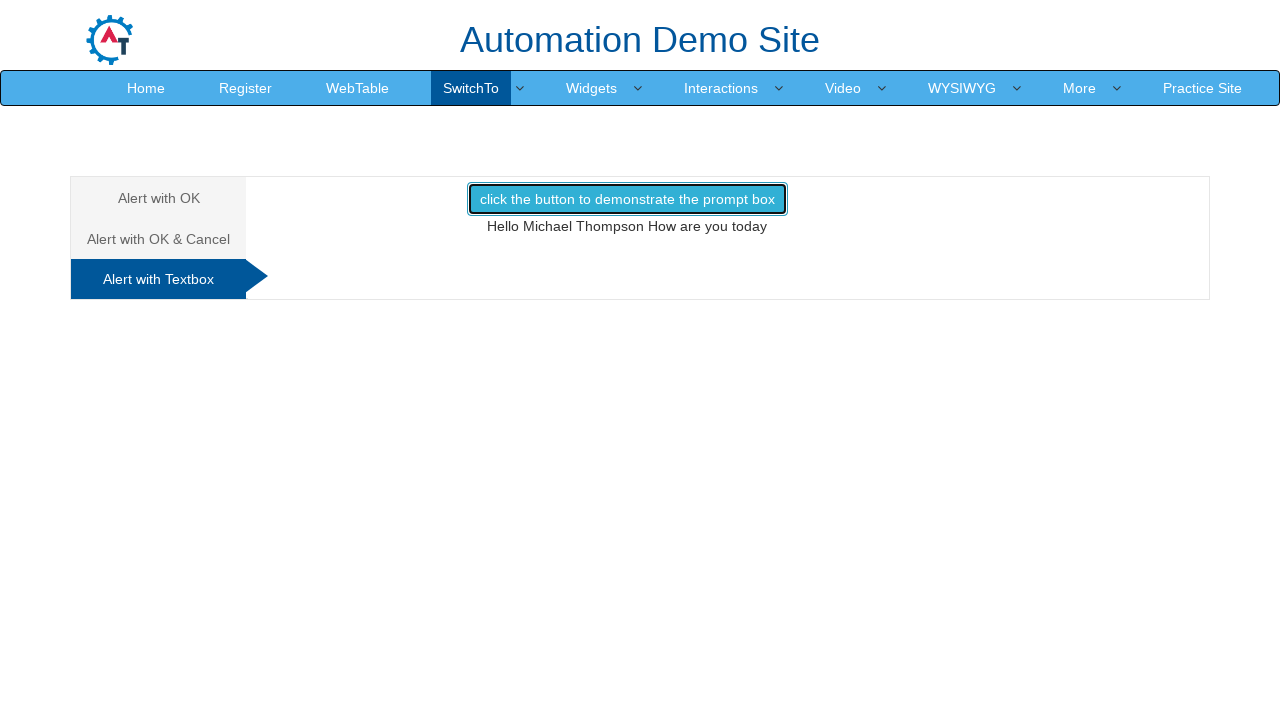

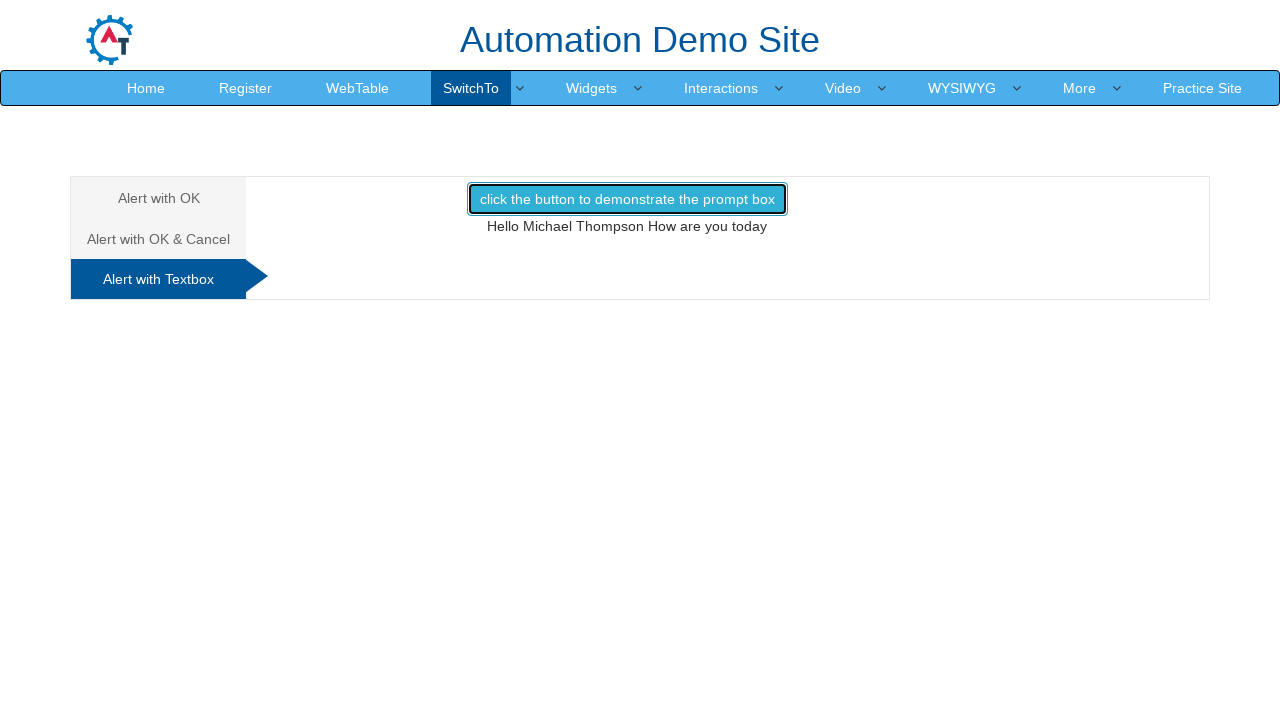